Tests Hacker News search functionality by searching for "selenium" and verifying the term appears in results

Starting URL: https://news.ycombinator.com

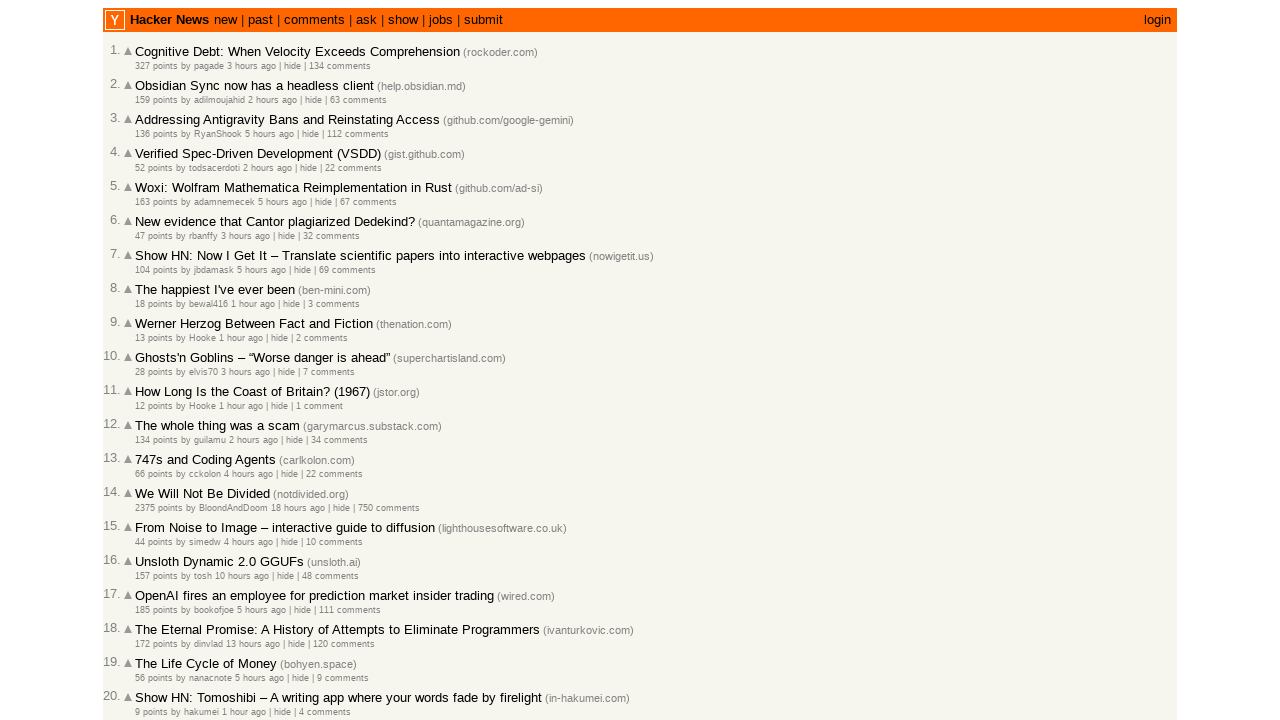

Filled search box with 'selenium' on input[name='q']
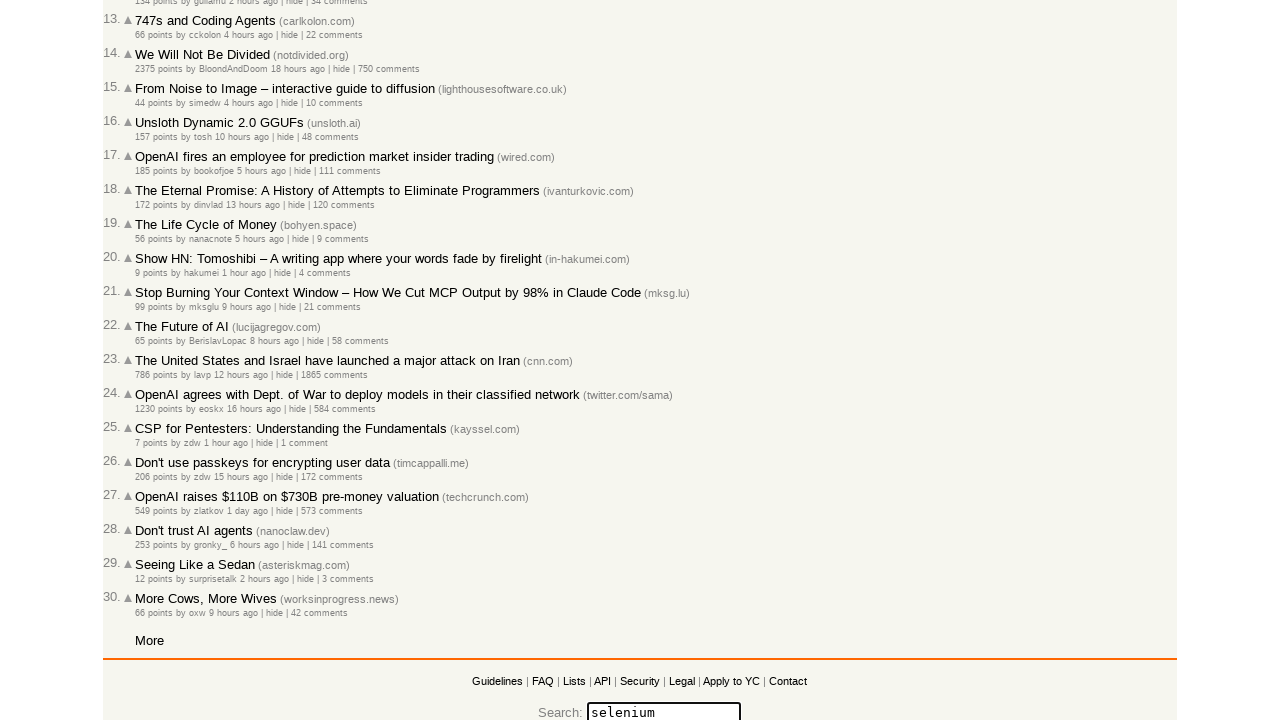

Pressed Enter to submit search for 'selenium' on input[name='q']
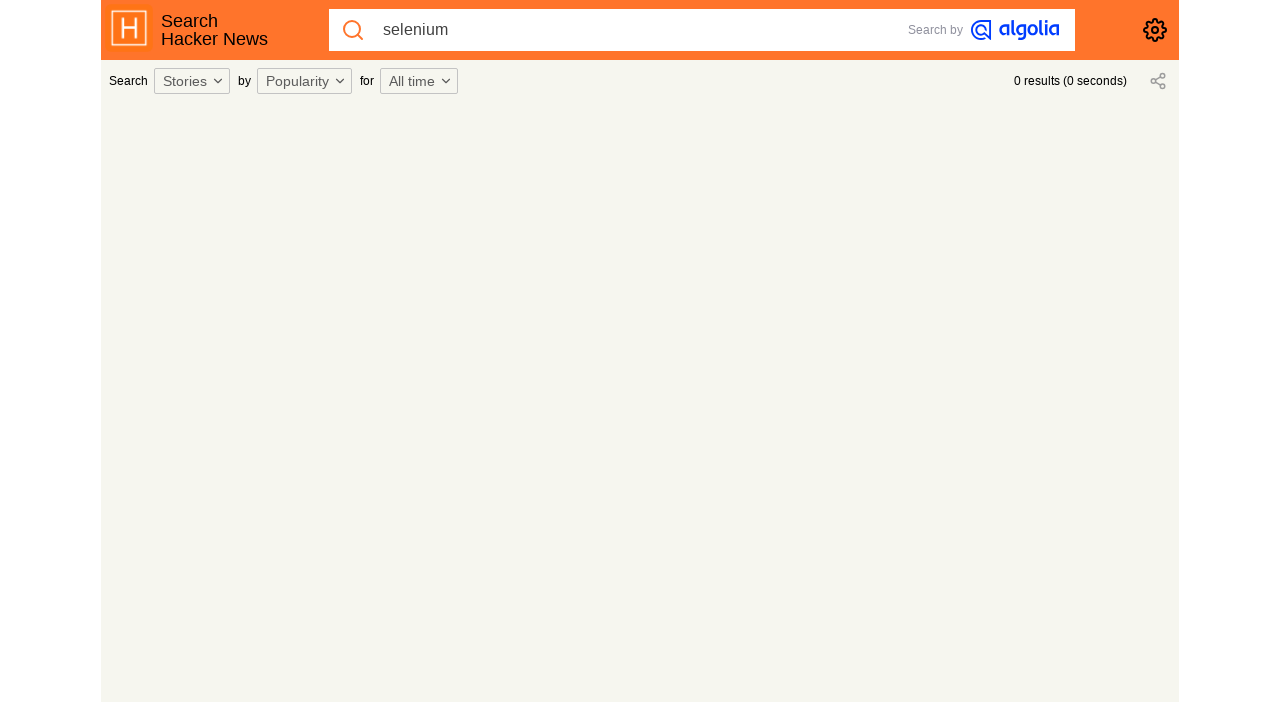

Search results page loaded and network idle
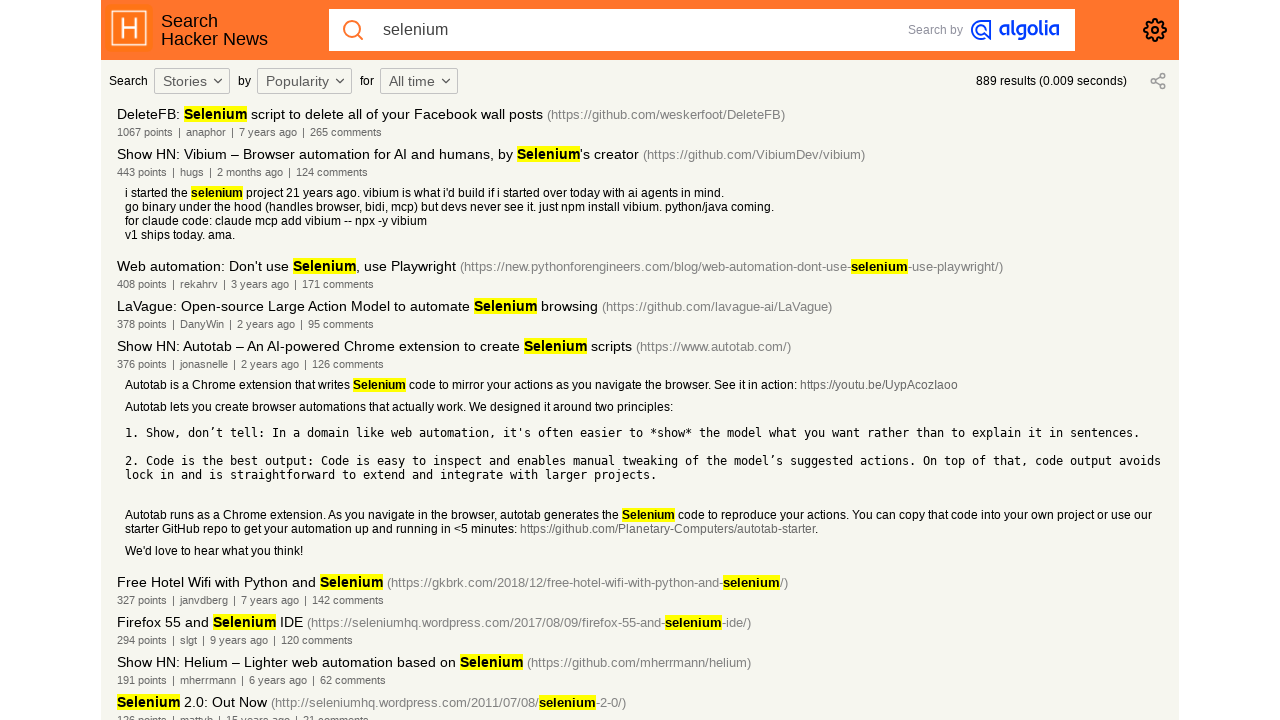

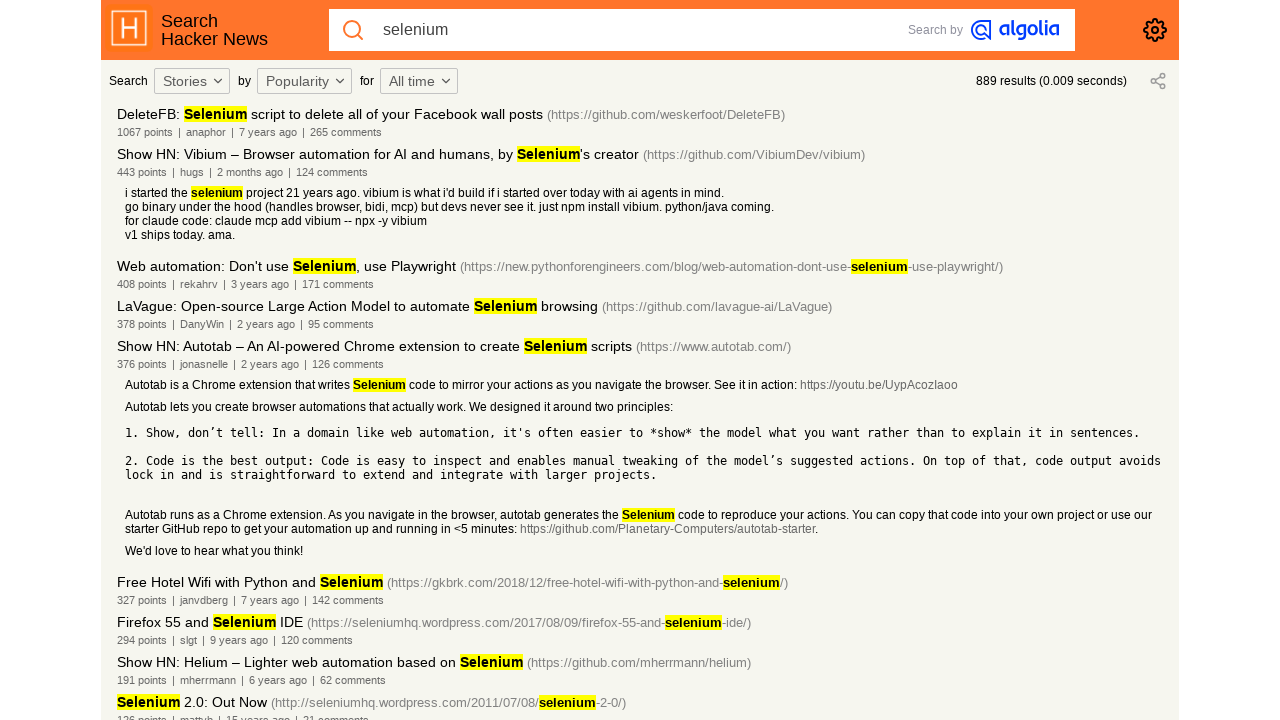